Tests category navigation by clicking on the Phones category link

Starting URL: https://www.demoblaze.com/

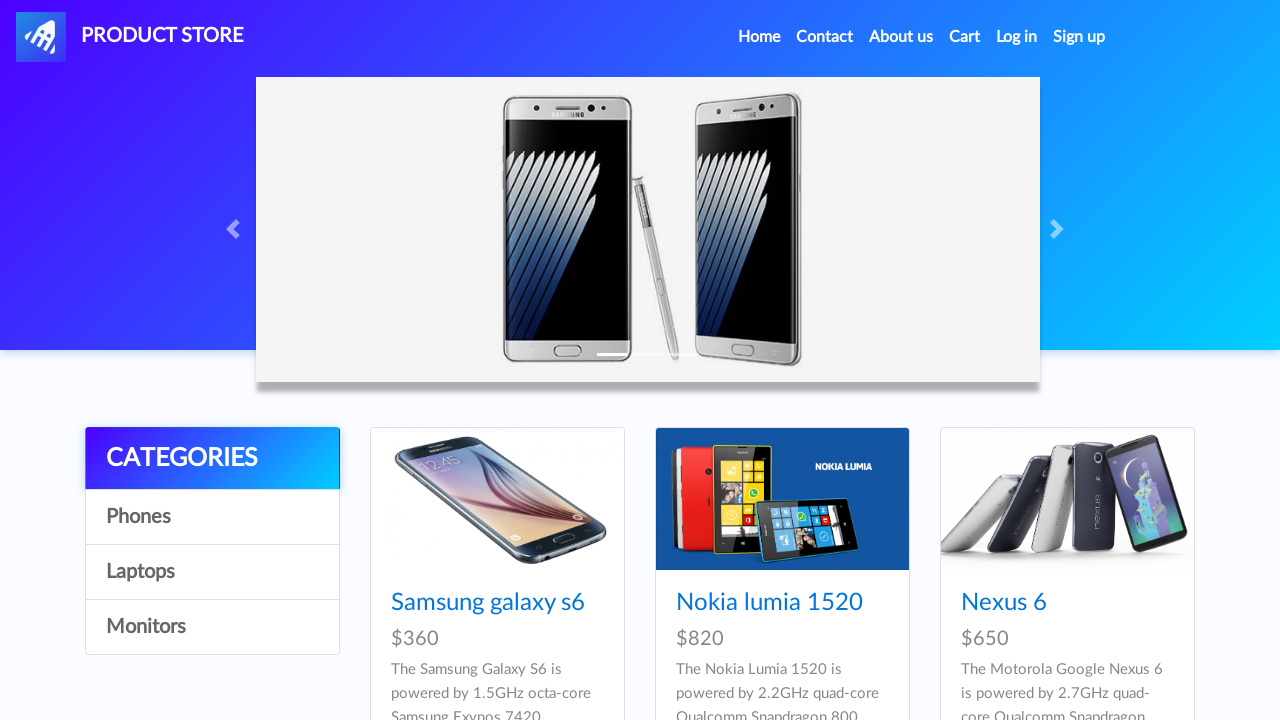

Clicked on Phones category link at (212, 517) on text=Phones
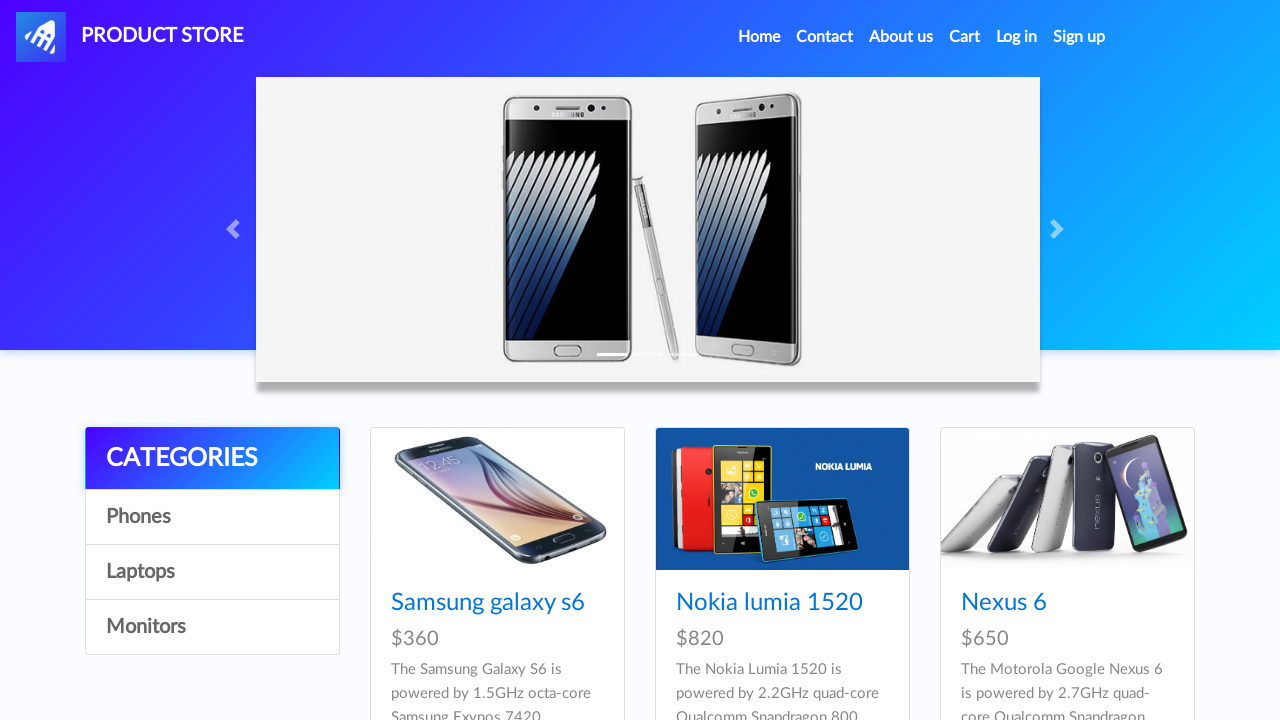

Category products loaded - product cards are now visible
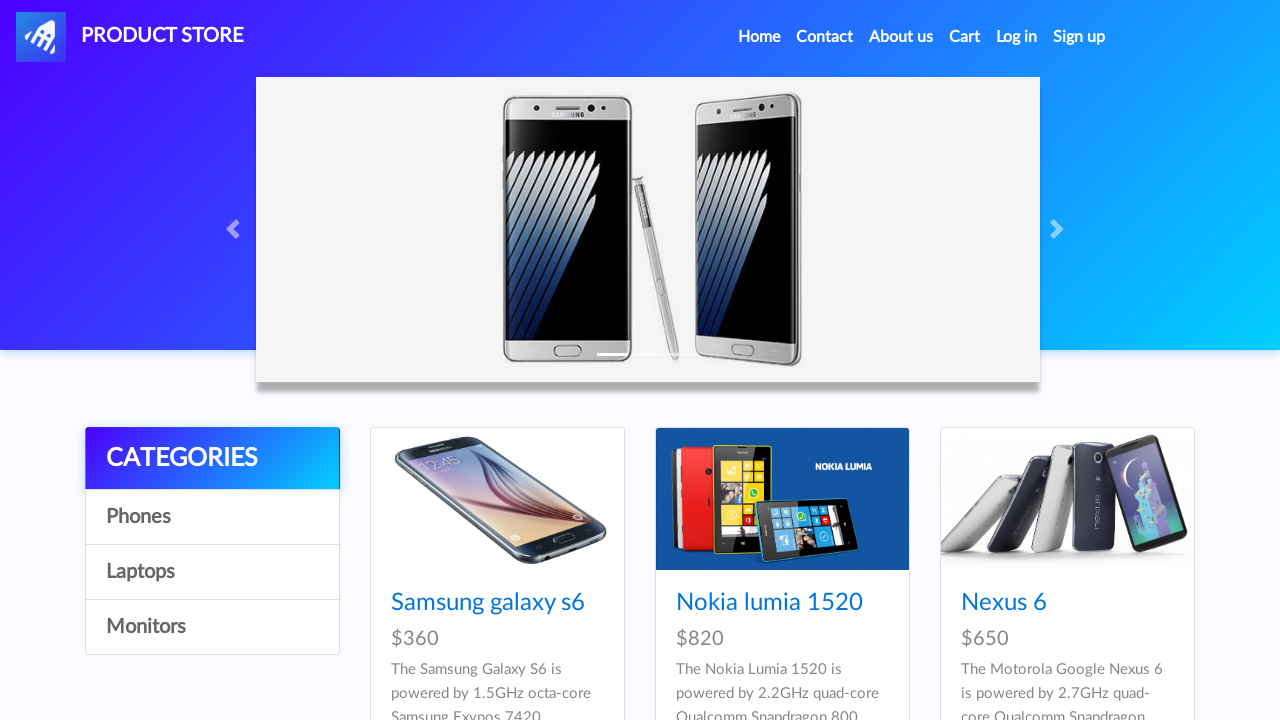

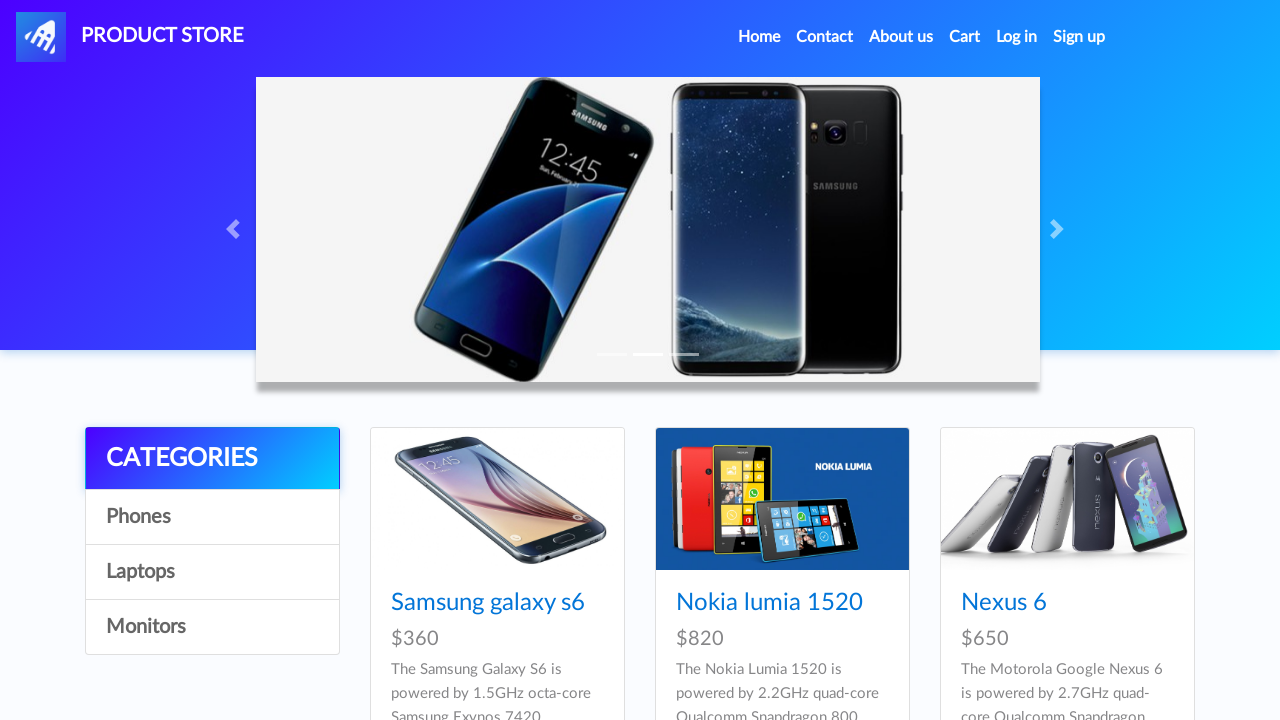